Tests filtering to display only completed todo items

Starting URL: https://demo.playwright.dev/todomvc

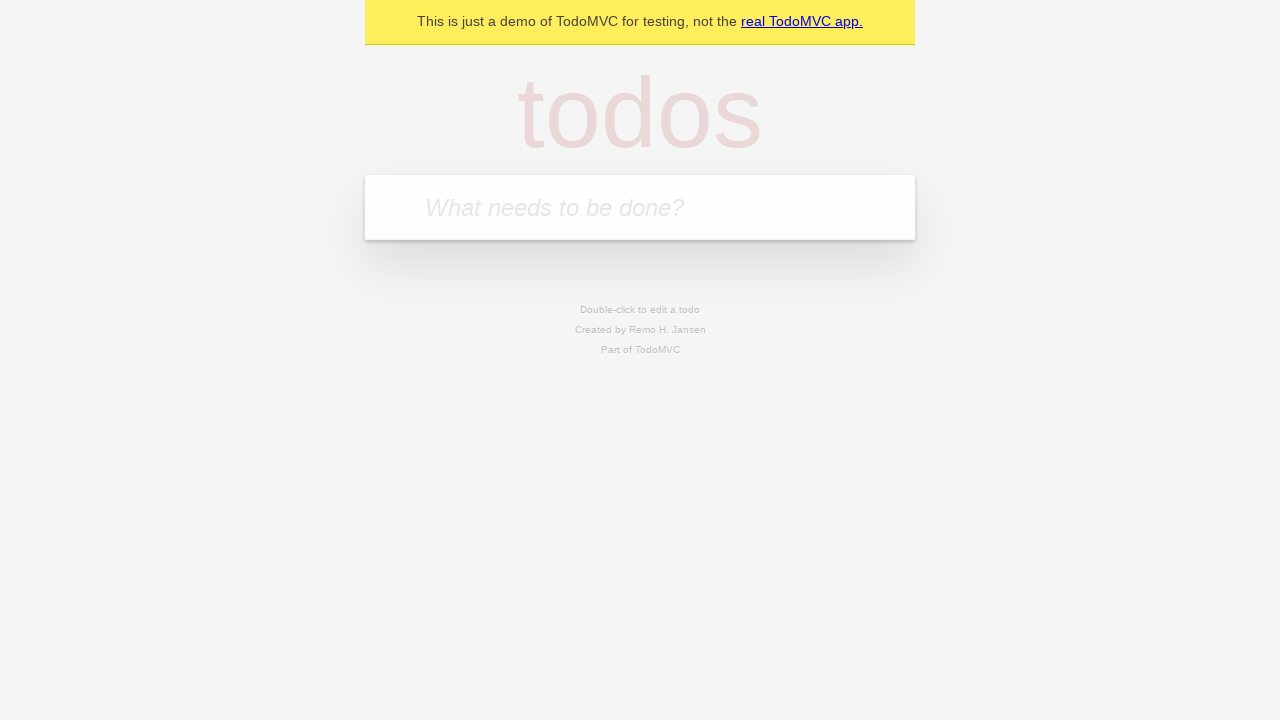

Filled todo input with 'buy some cheese' on internal:attr=[placeholder="What needs to be done?"i]
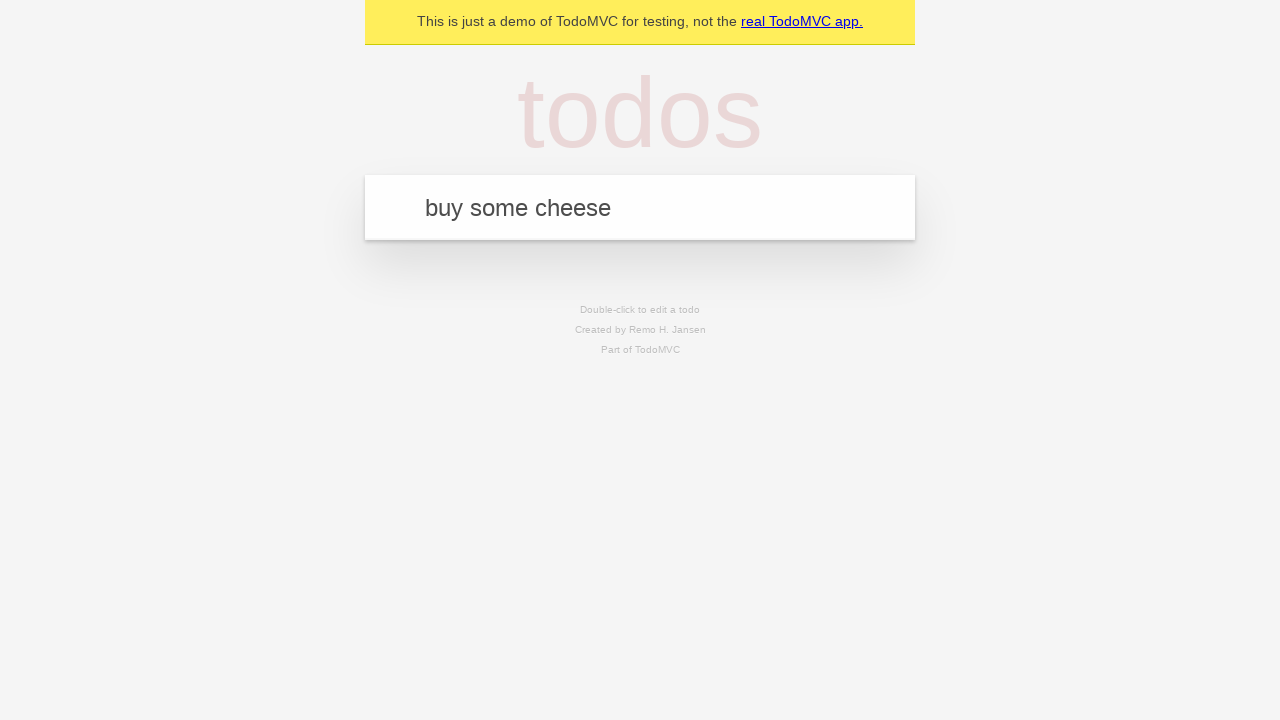

Pressed Enter to create first todo item on internal:attr=[placeholder="What needs to be done?"i]
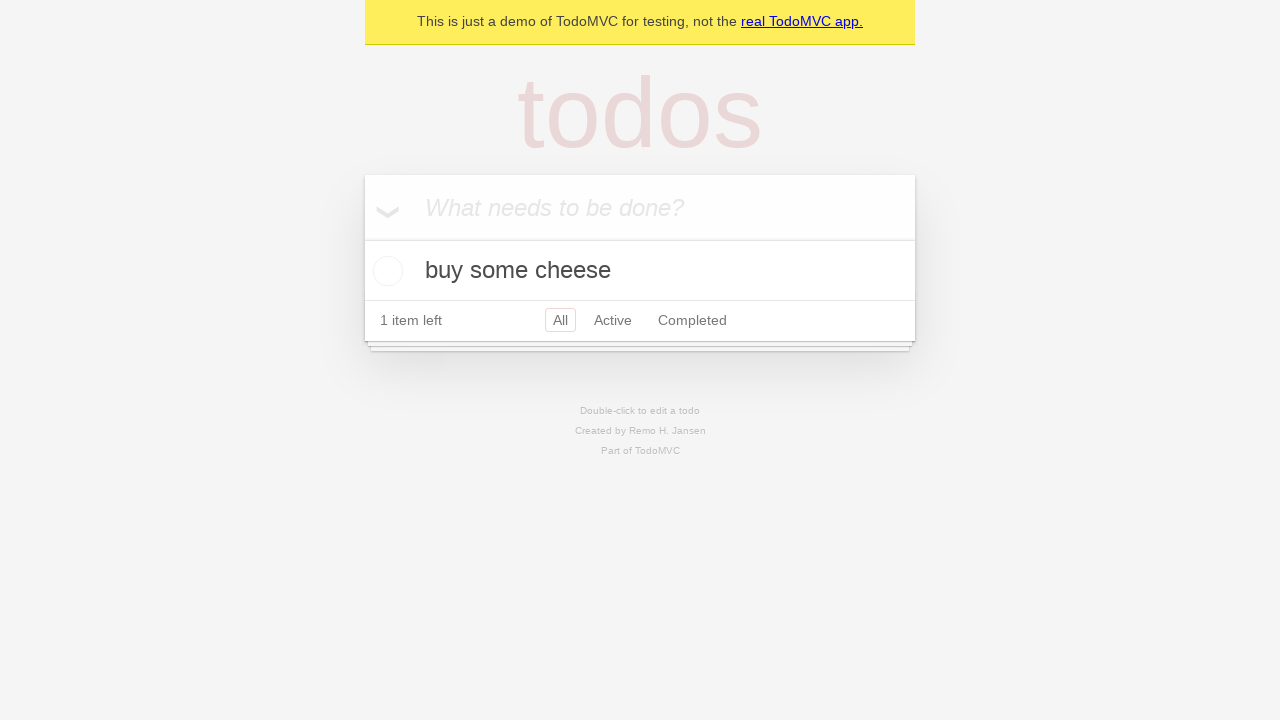

Filled todo input with 'feed the cat' on internal:attr=[placeholder="What needs to be done?"i]
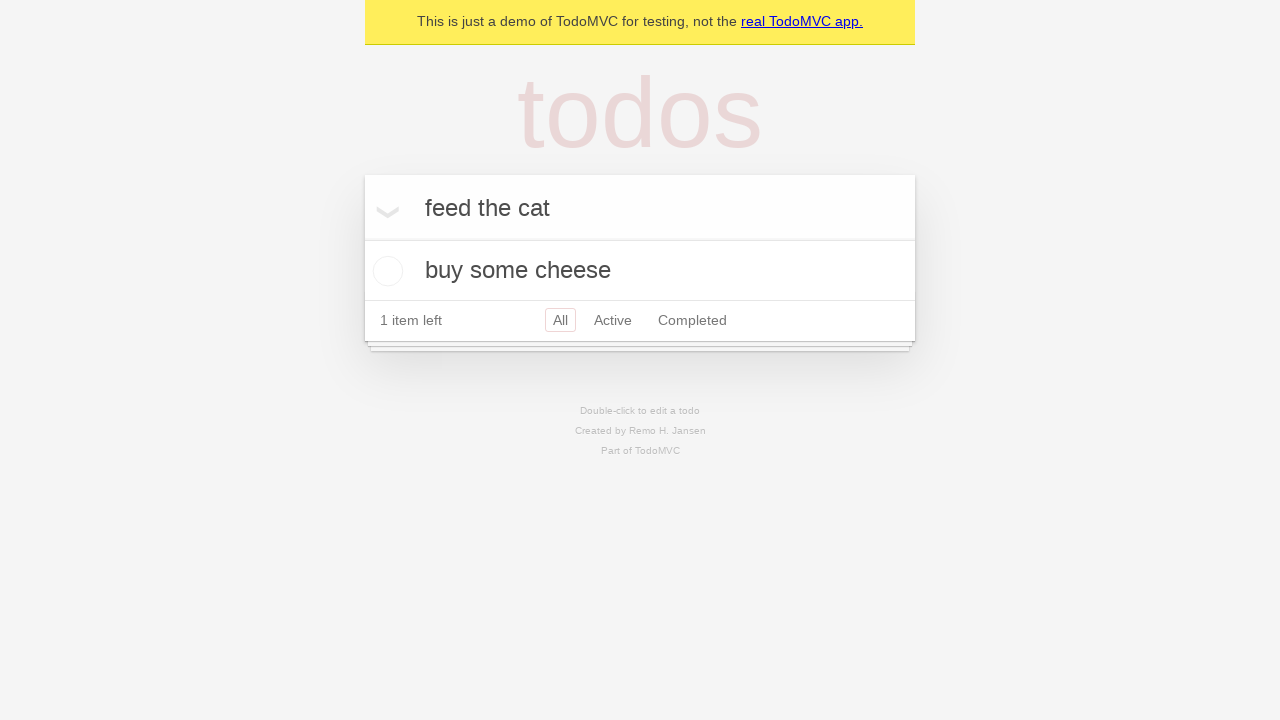

Pressed Enter to create second todo item on internal:attr=[placeholder="What needs to be done?"i]
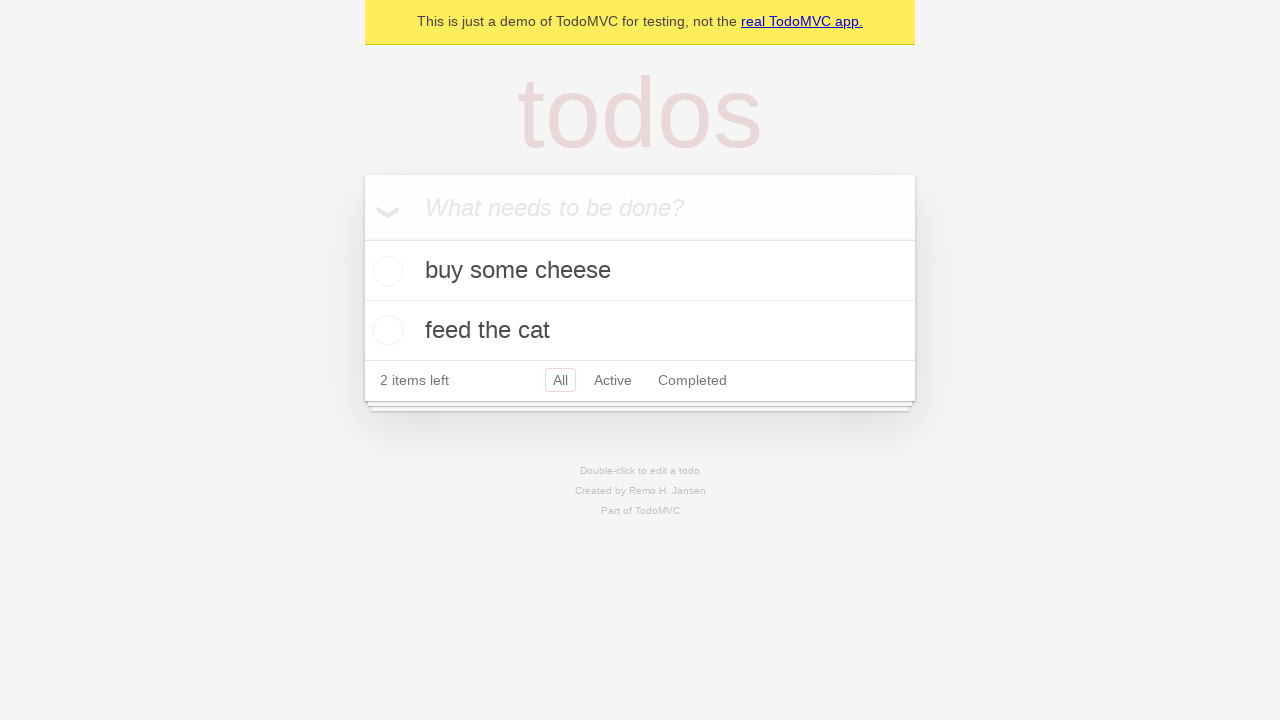

Filled todo input with 'book a doctors appointment' on internal:attr=[placeholder="What needs to be done?"i]
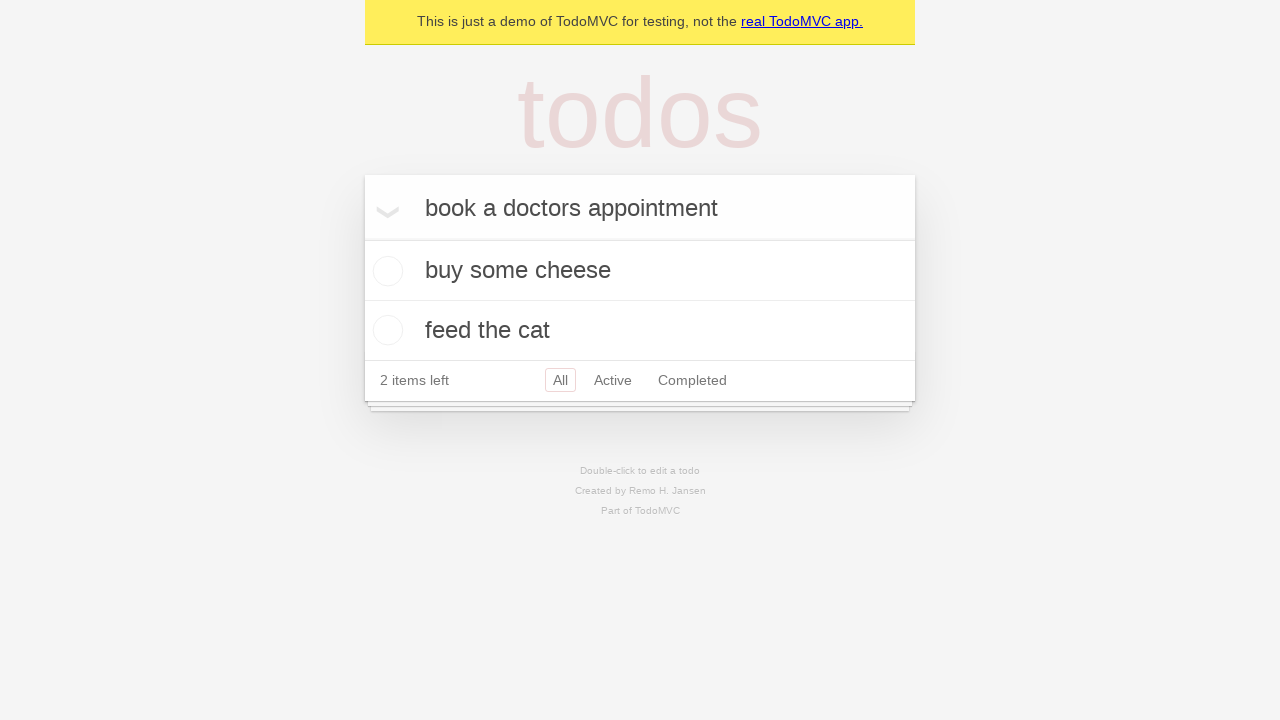

Pressed Enter to create third todo item on internal:attr=[placeholder="What needs to be done?"i]
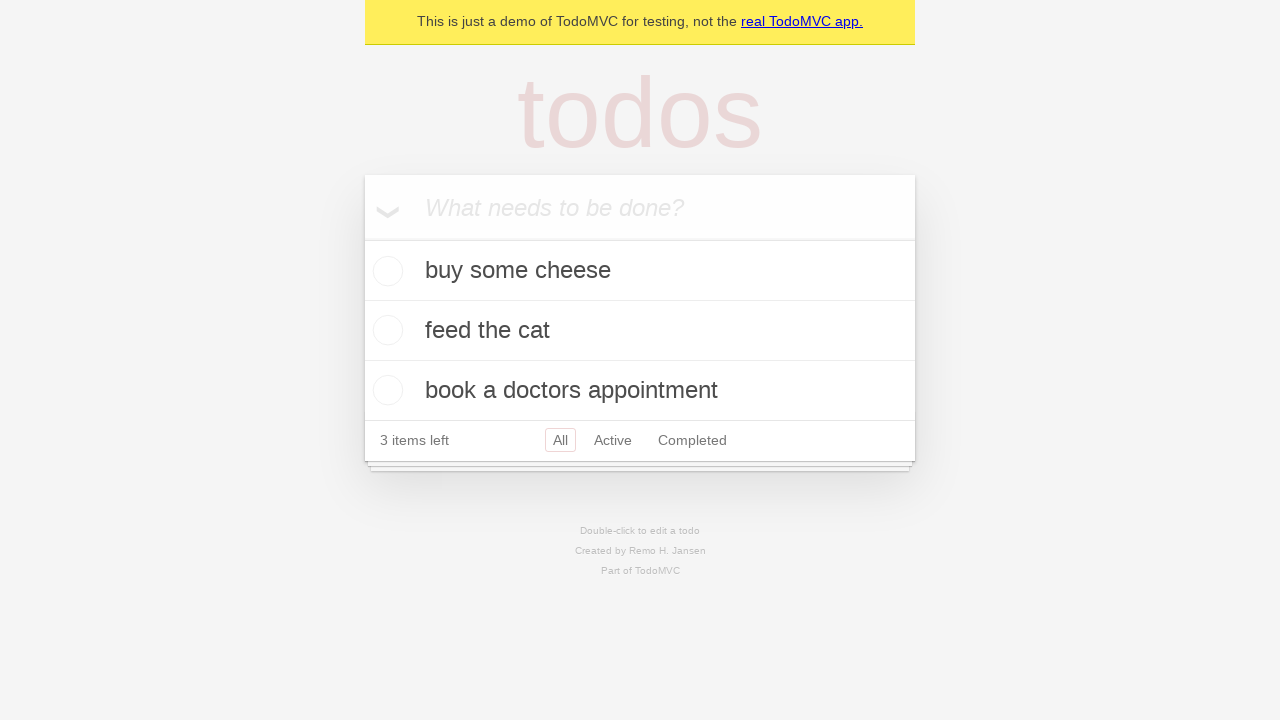

Checked the second todo item 'feed the cat' as completed at (385, 330) on internal:testid=[data-testid="todo-item"s] >> nth=1 >> internal:role=checkbox
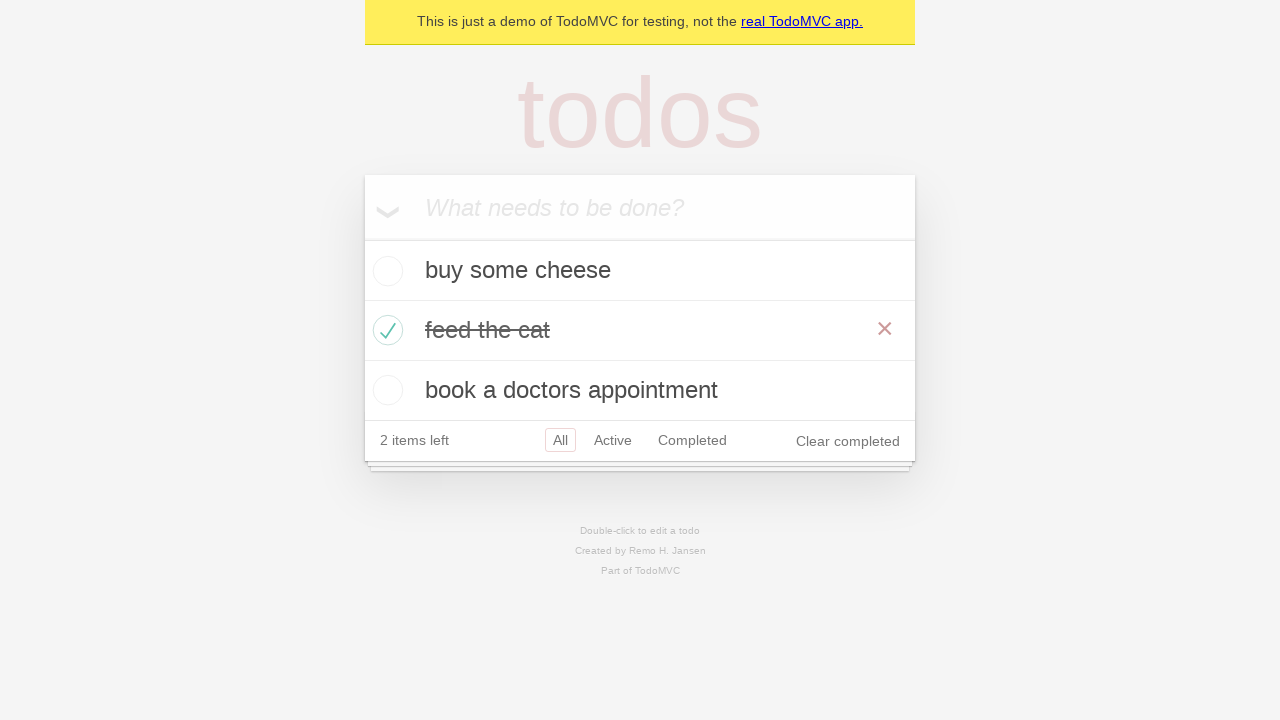

Clicked the 'Completed' filter link at (692, 440) on internal:role=link[name="Completed"i]
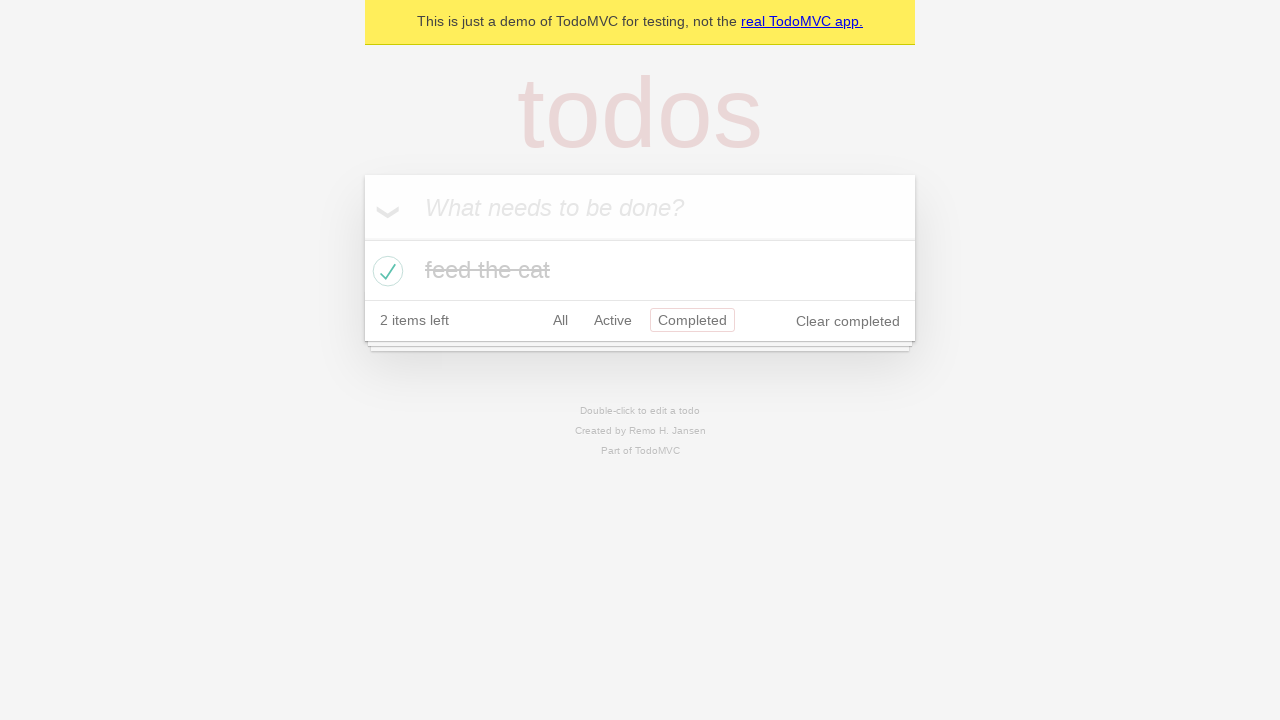

Verified that only 1 completed todo item is displayed
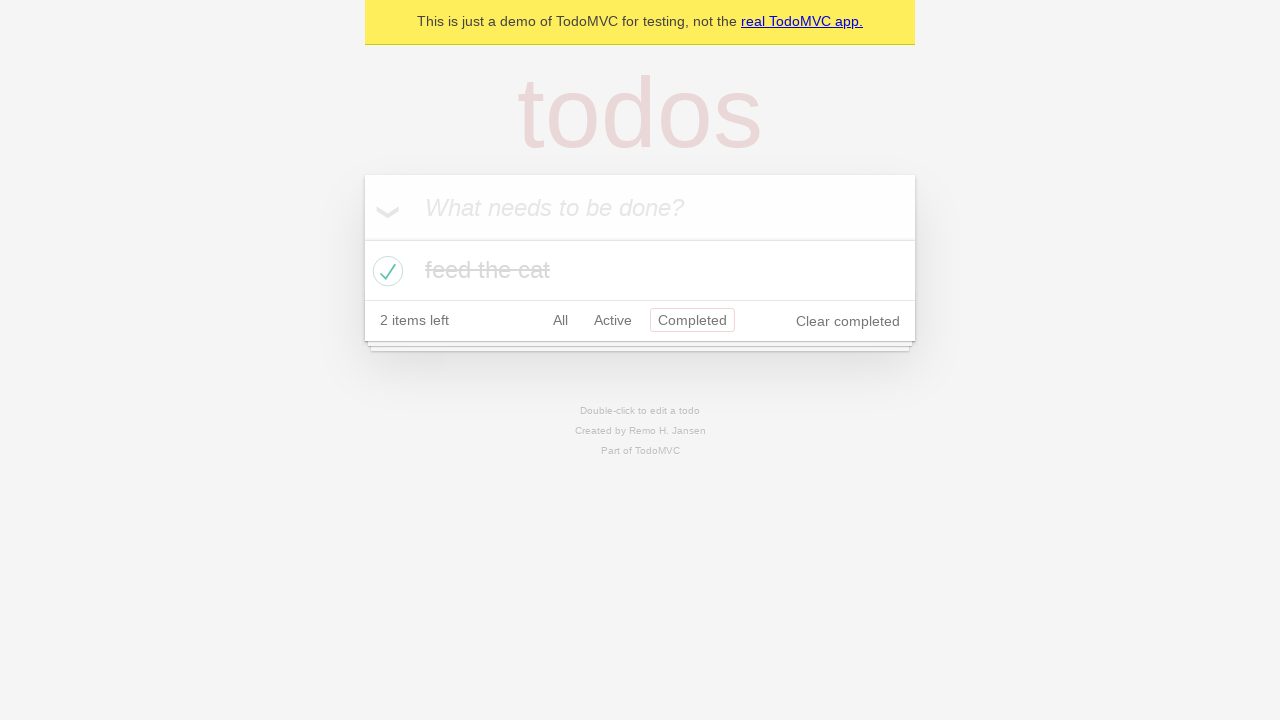

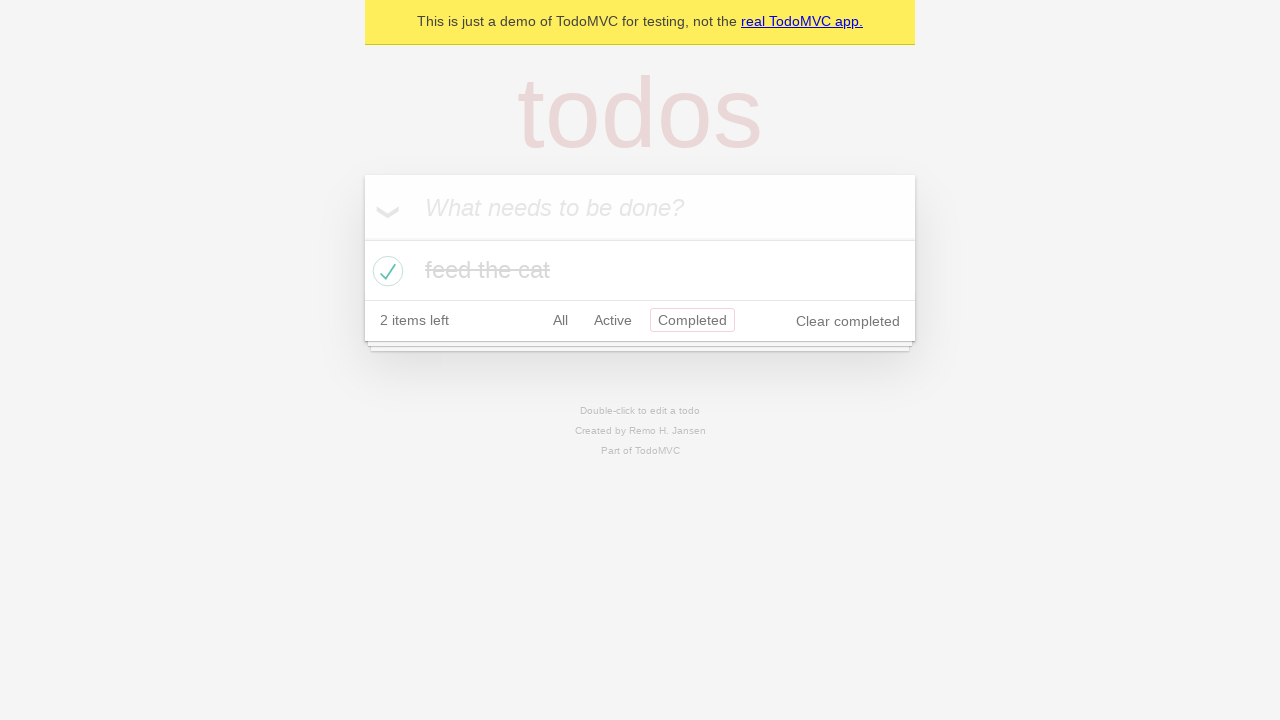